Navigates to a temperature monitoring web app and verifies that the temperature reading element is present and contains valid data

Starting URL: https://psyteam-fc61f.web.app/

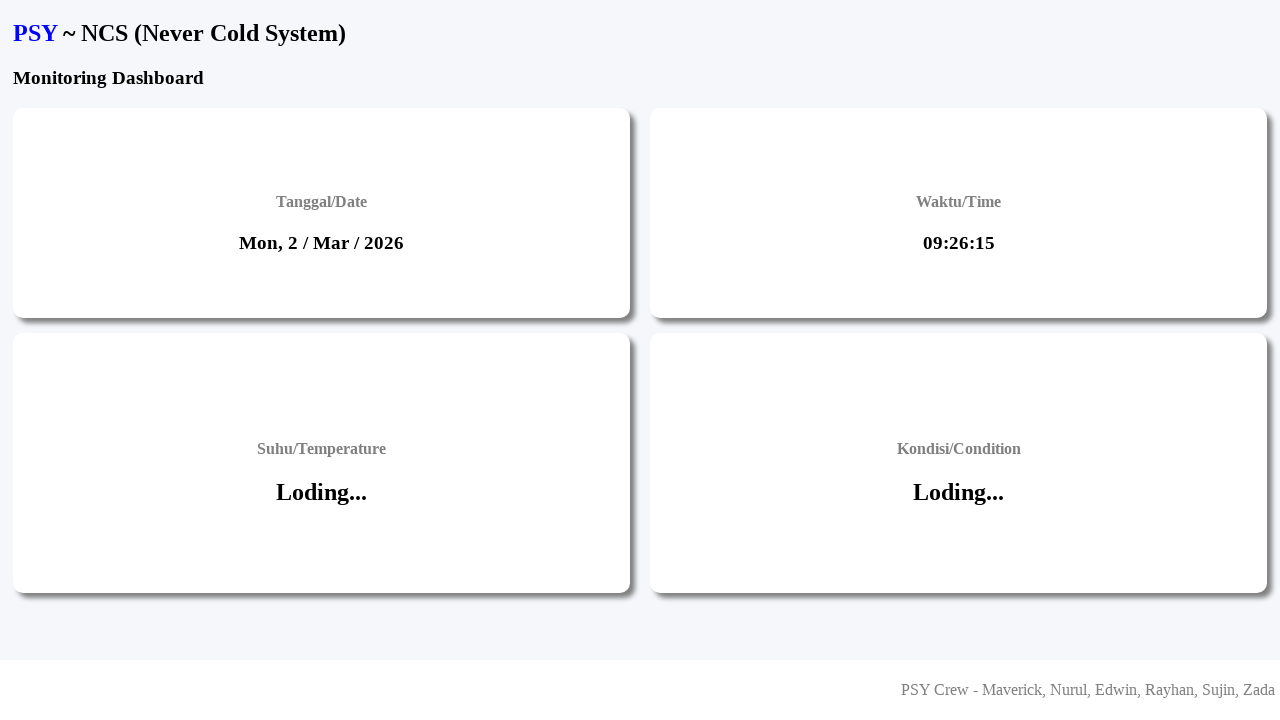

Navigated to temperature monitoring web app
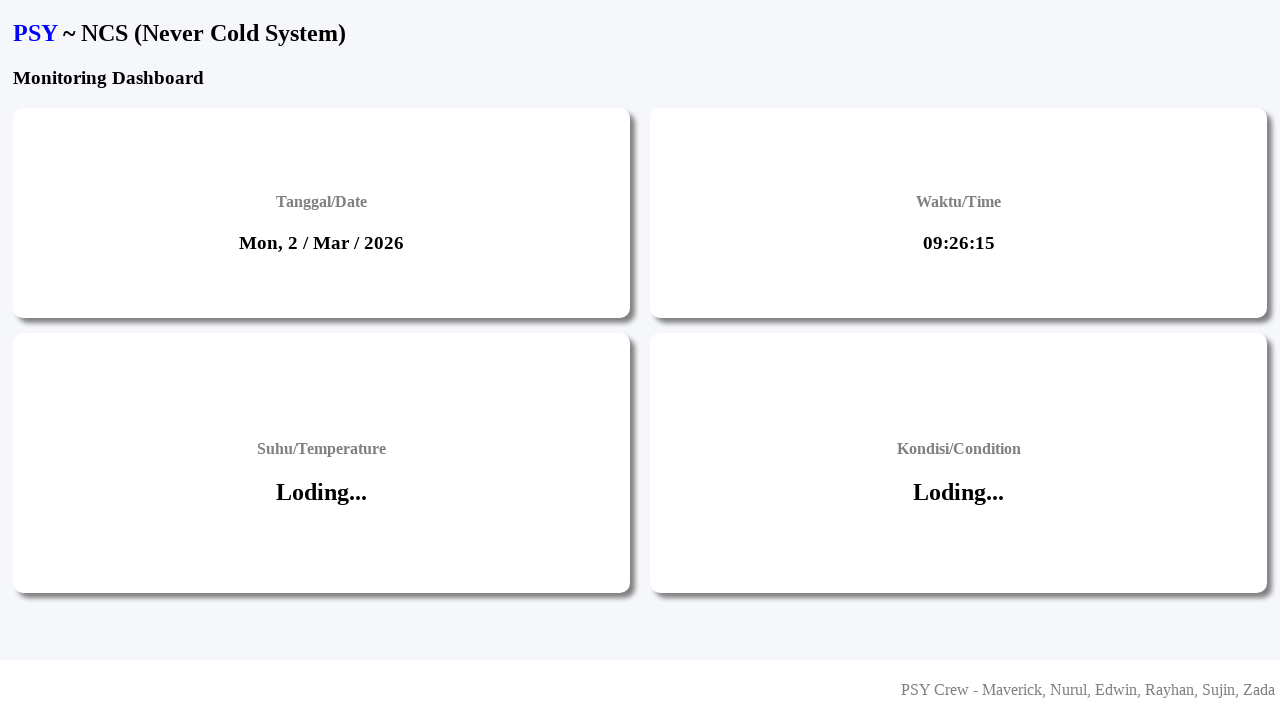

Temperature element selector loaded and visible
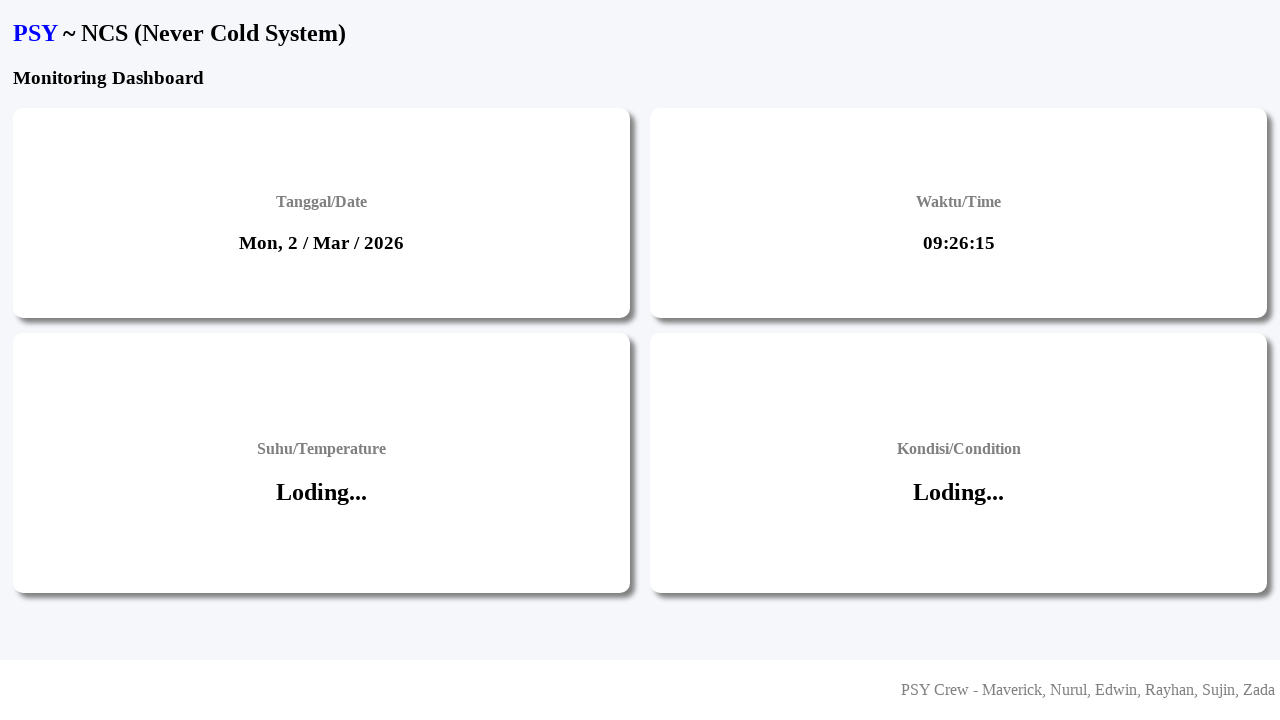

Located temperature element
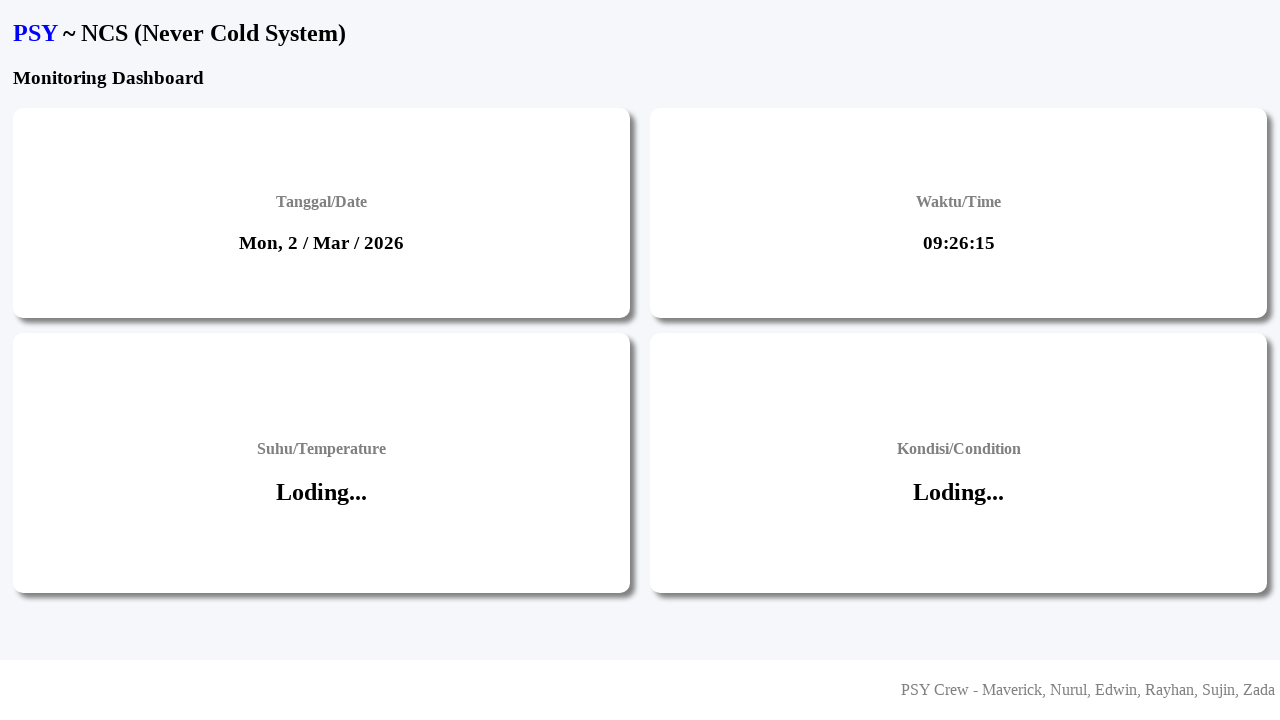

Verified temperature element is visible and contains valid data
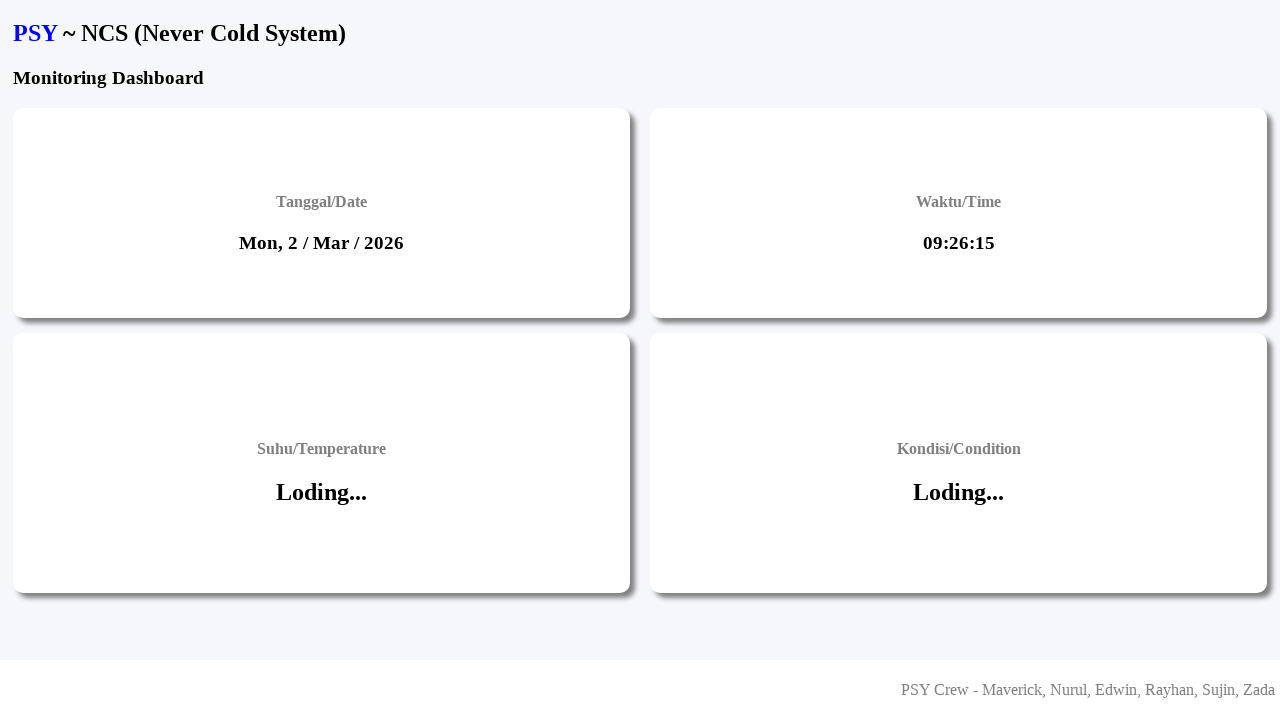

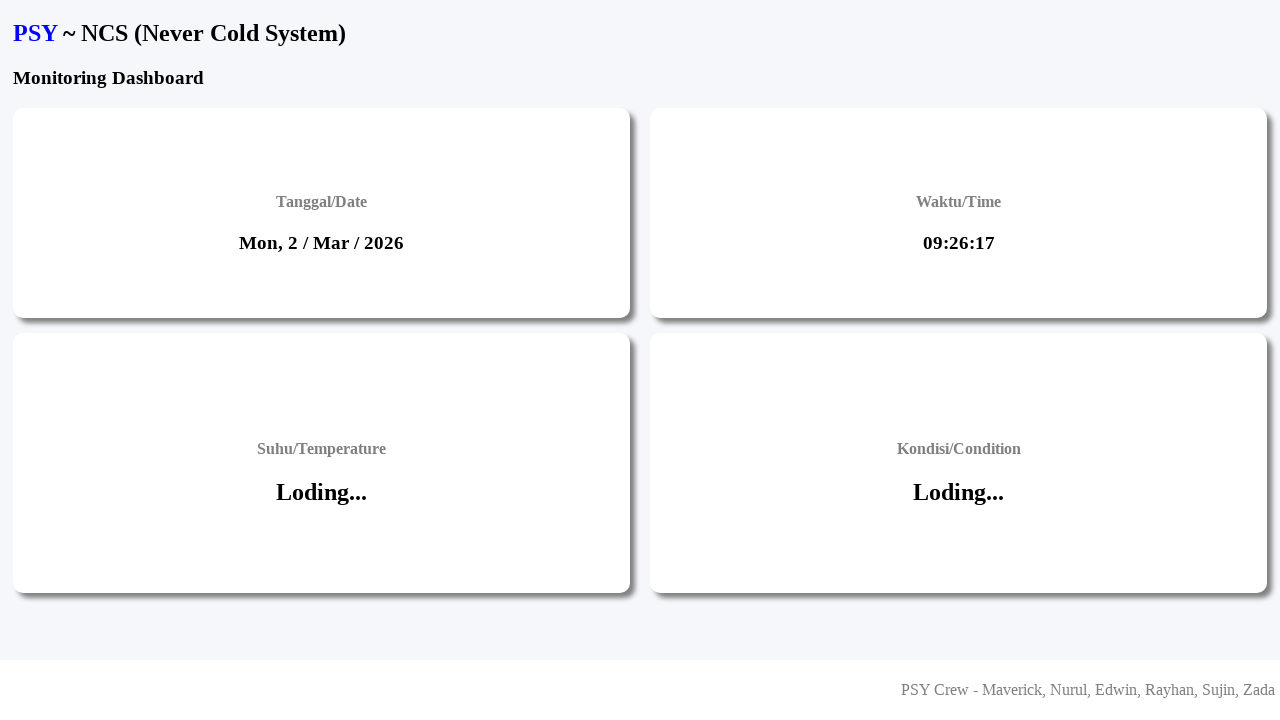